Tests JavaScript prompt dialog by entering text and accepting it

Starting URL: https://automationfc.github.io/basic-form/index.html

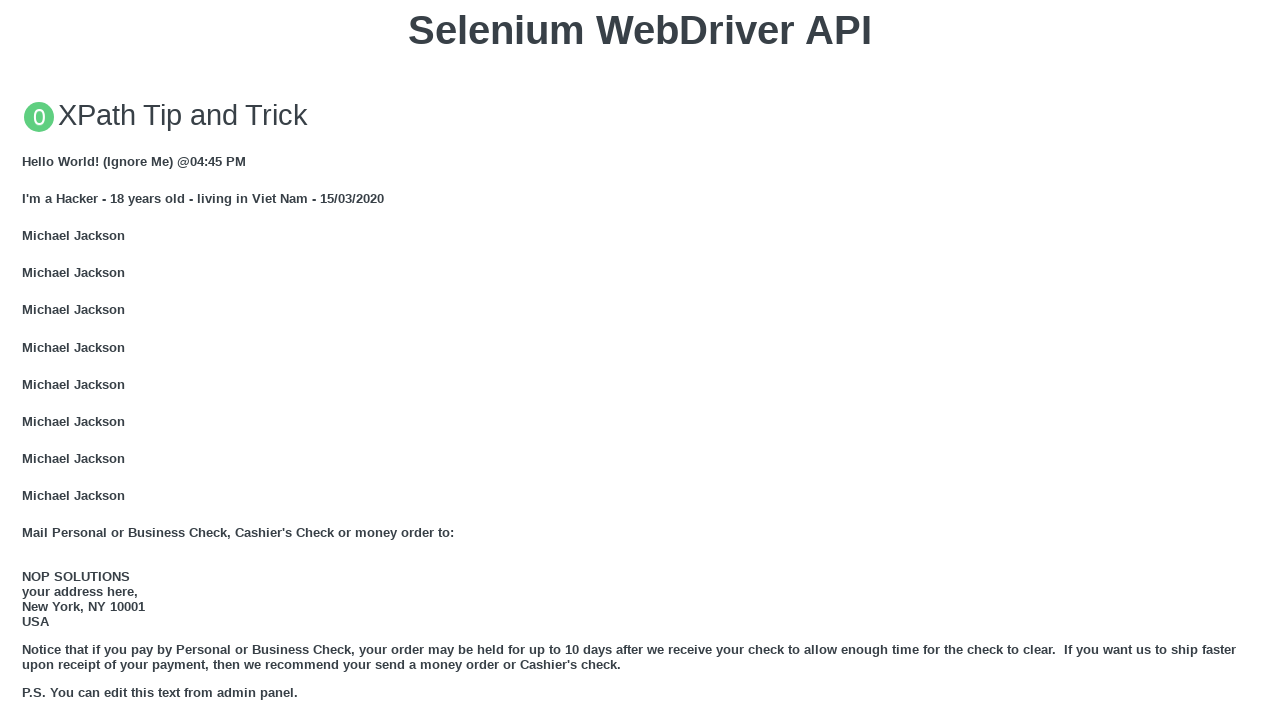

Set up dialog event handler for prompt
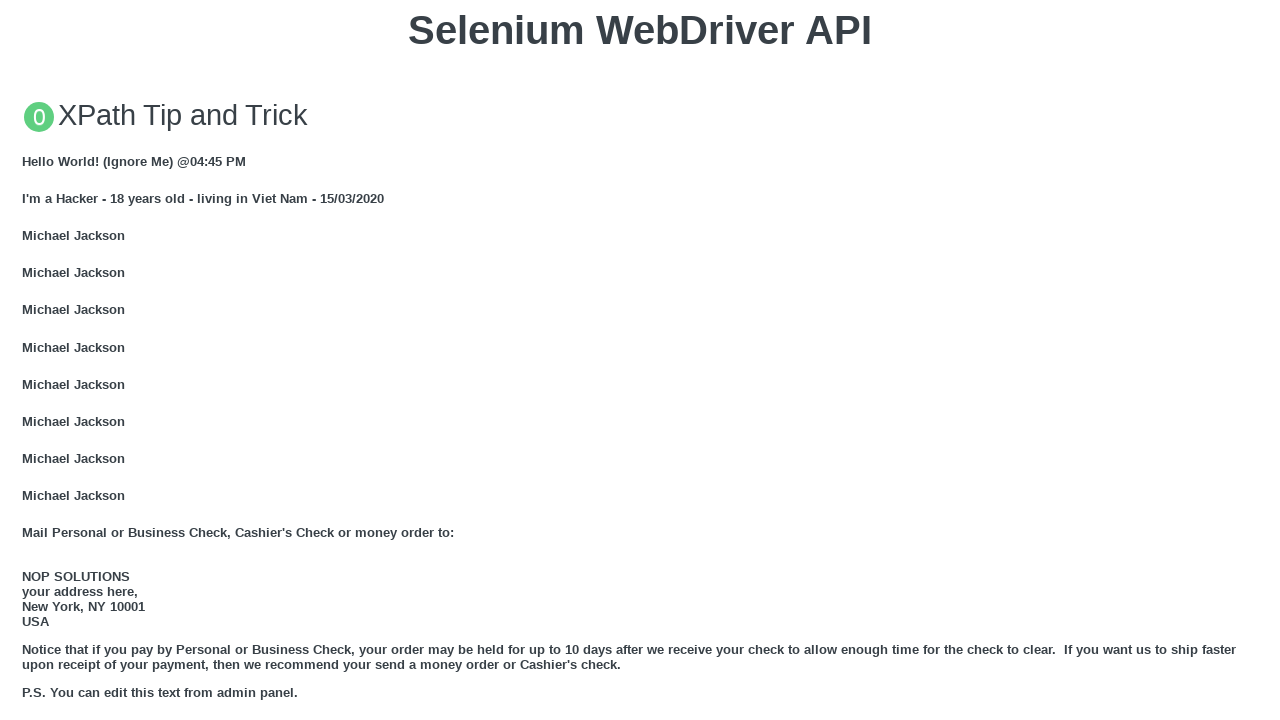

Accepted JS prompt dialog with text 'my name automation' at (640, 360) on xpath=//button[text()='Click for JS Prompt']
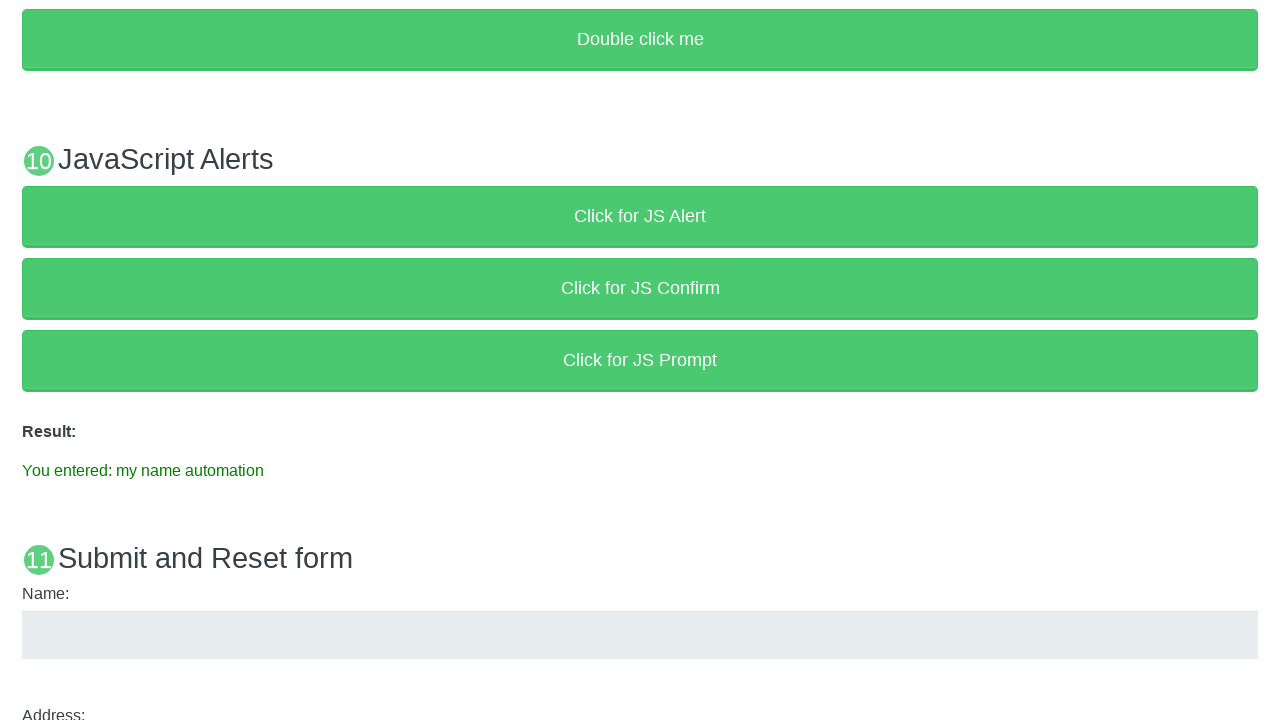

Clicked button to trigger JS prompt dialog
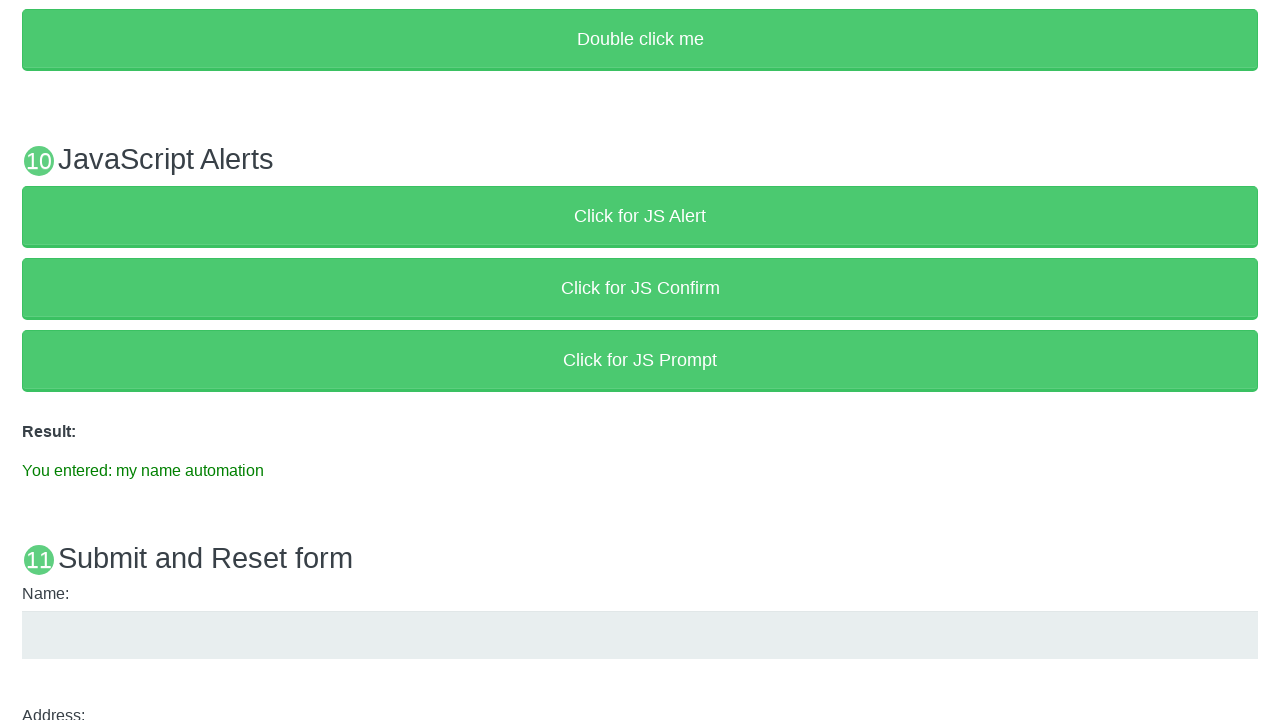

Verified result message displays 'You entered: my name automation'
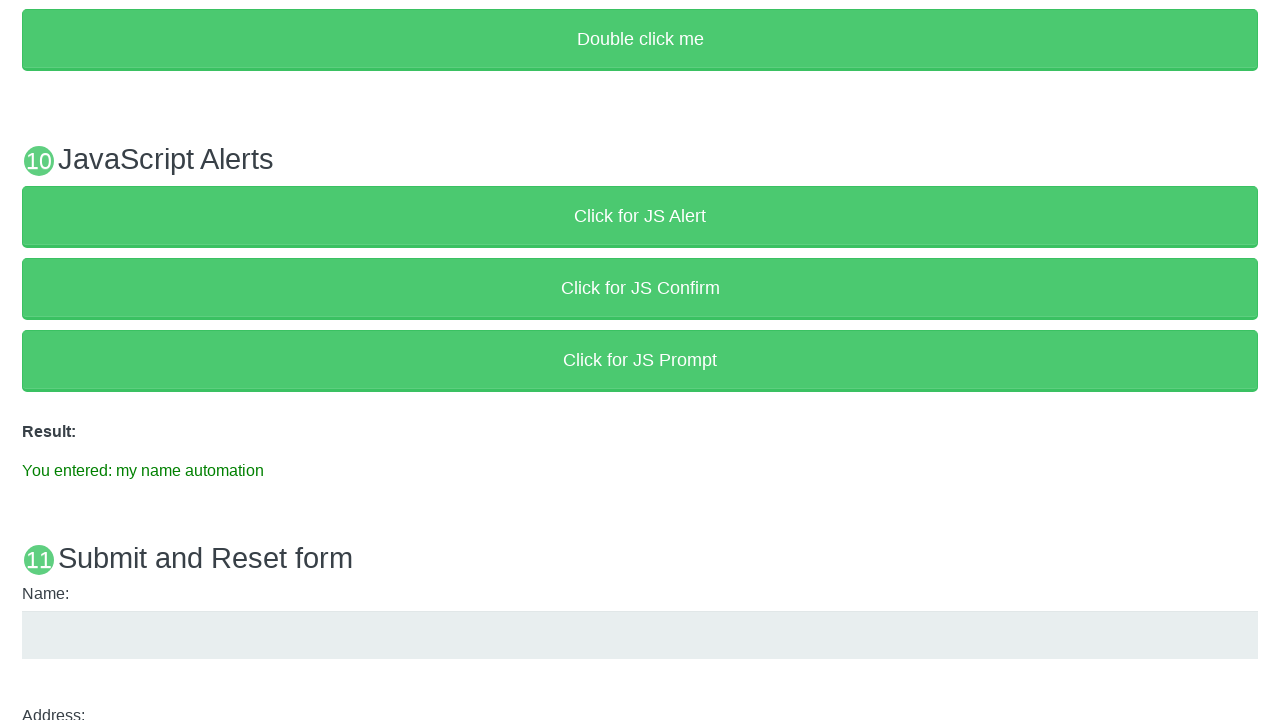

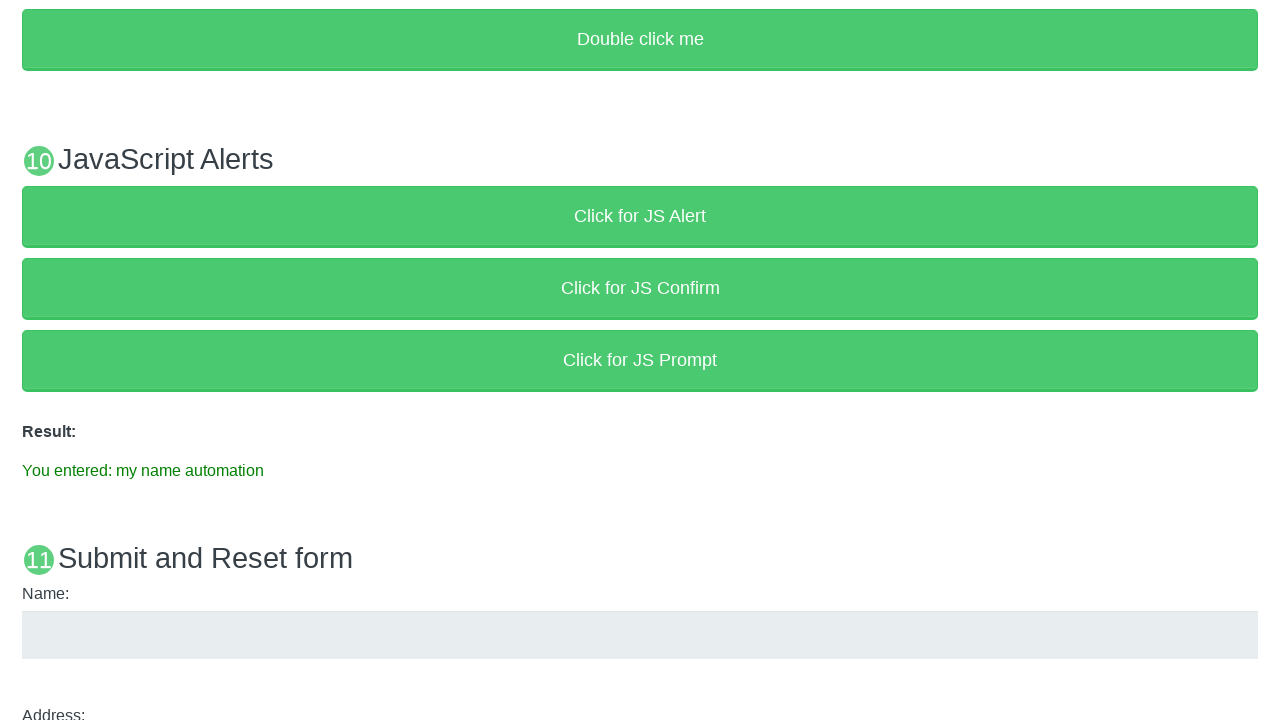